Tests the Python.org website by searching for "pycon" and verifying search results are returned

Starting URL: http://www.python.org

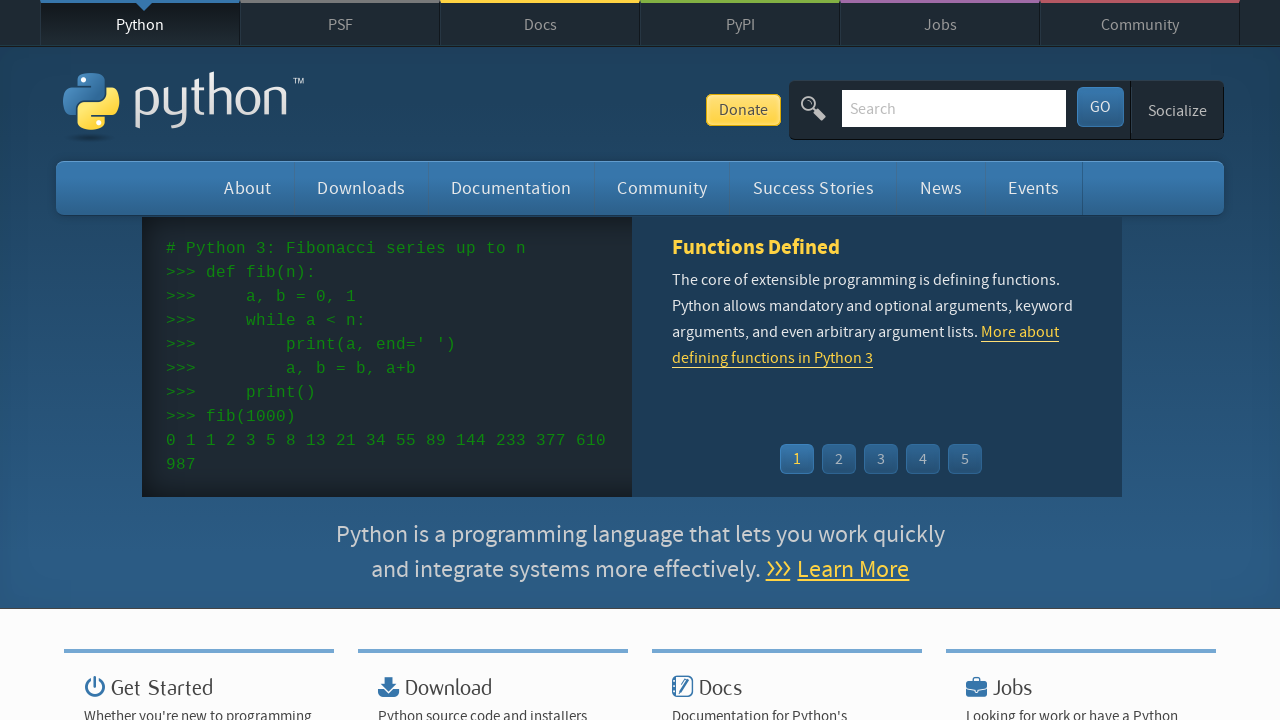

Verified page title contains 'Python'
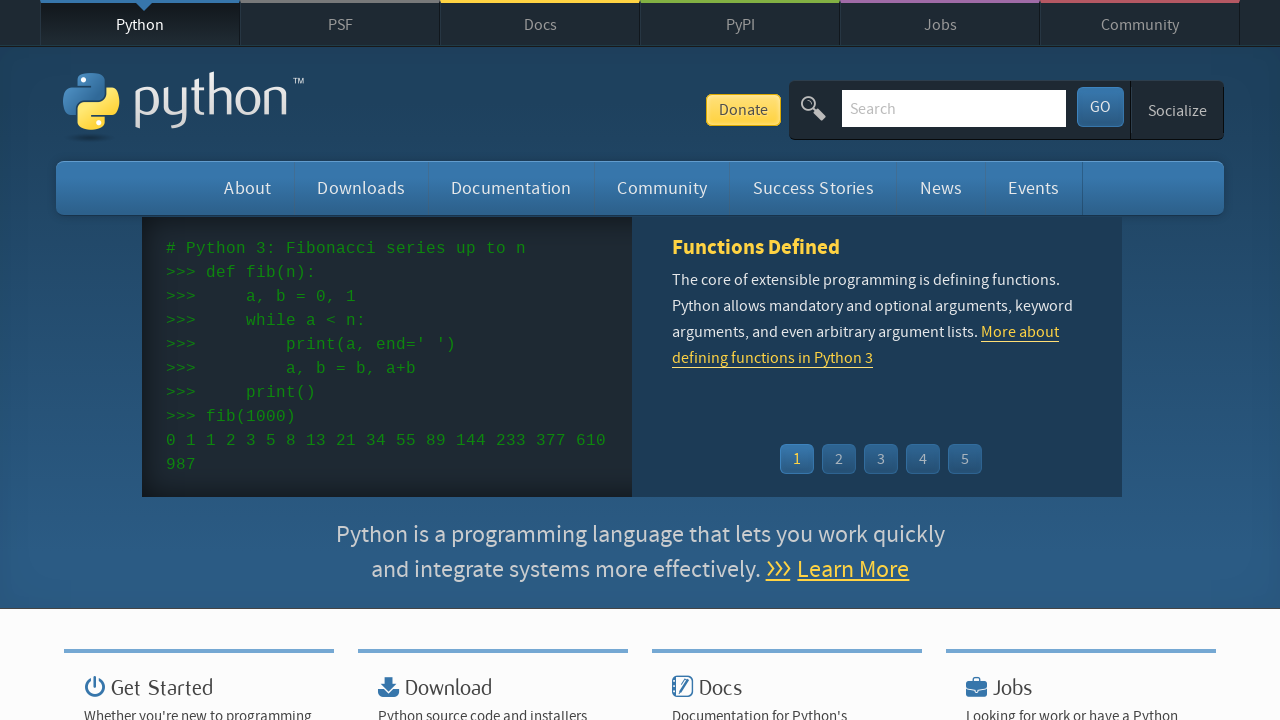

Filled search box with 'pycon' on input[name='q']
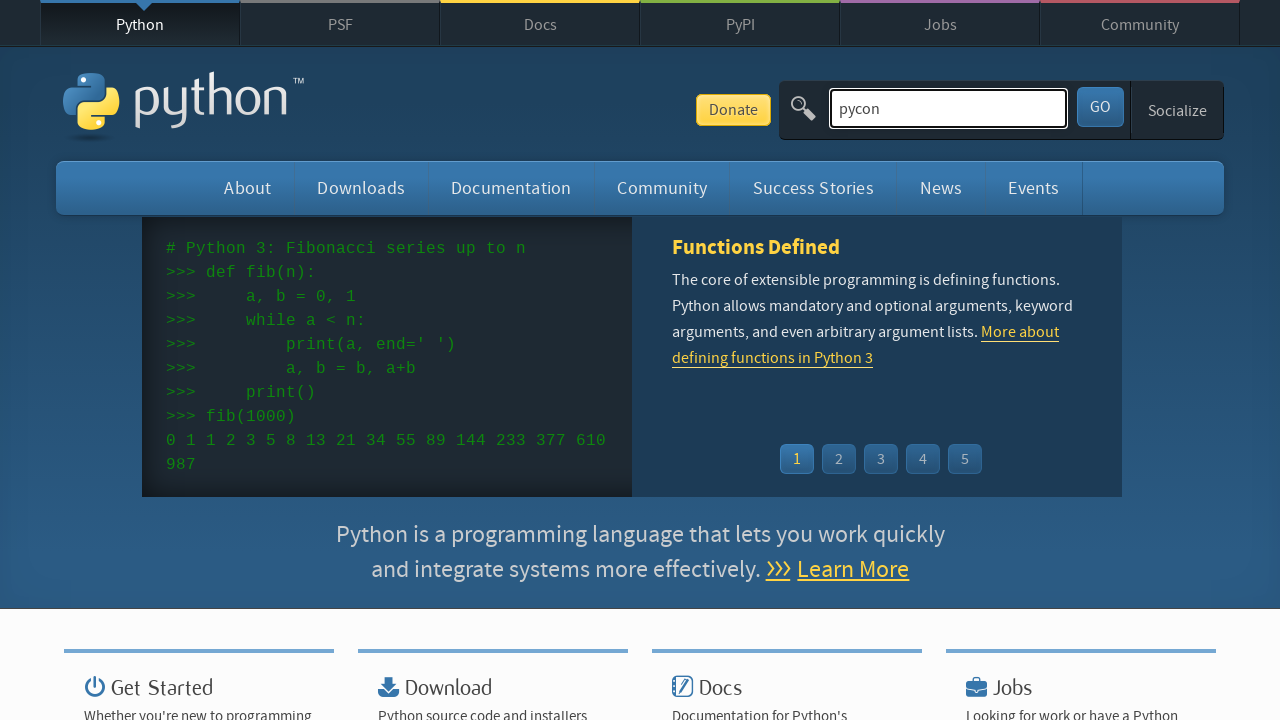

Pressed Enter to submit search for 'pycon' on input[name='q']
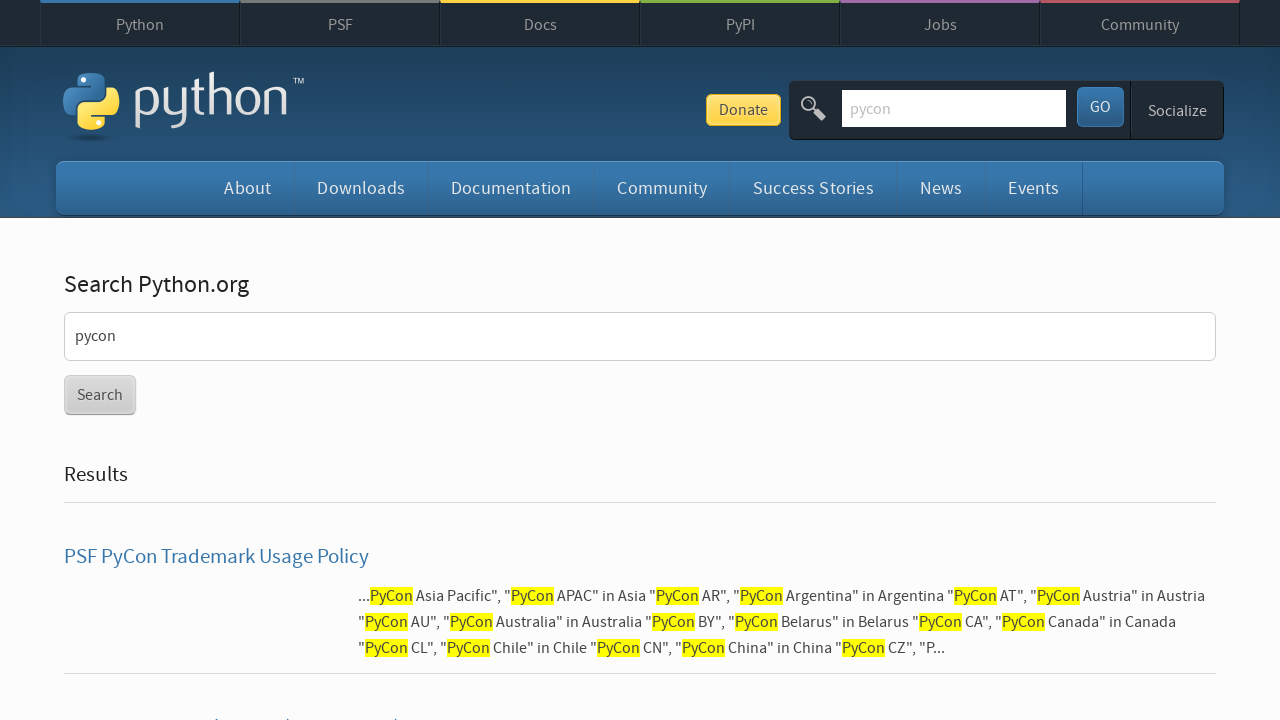

Waited for network idle - search results loaded
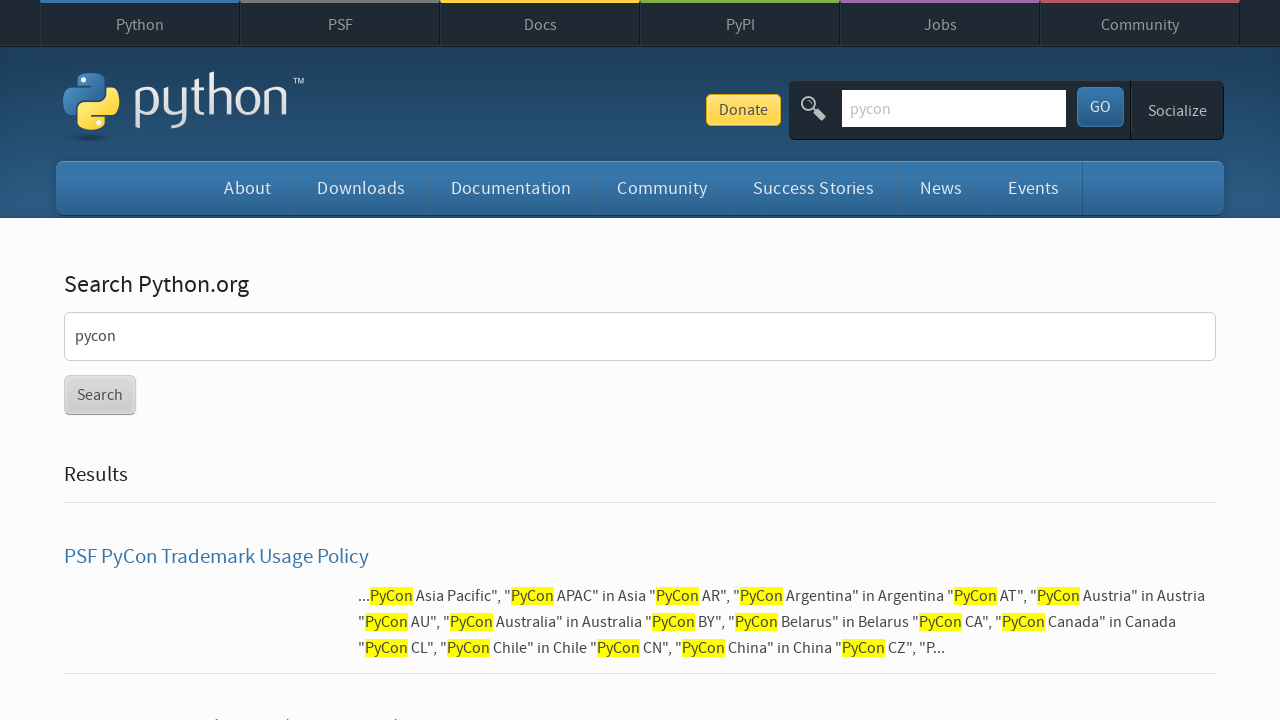

Verified search results were found (no 'No results found' message)
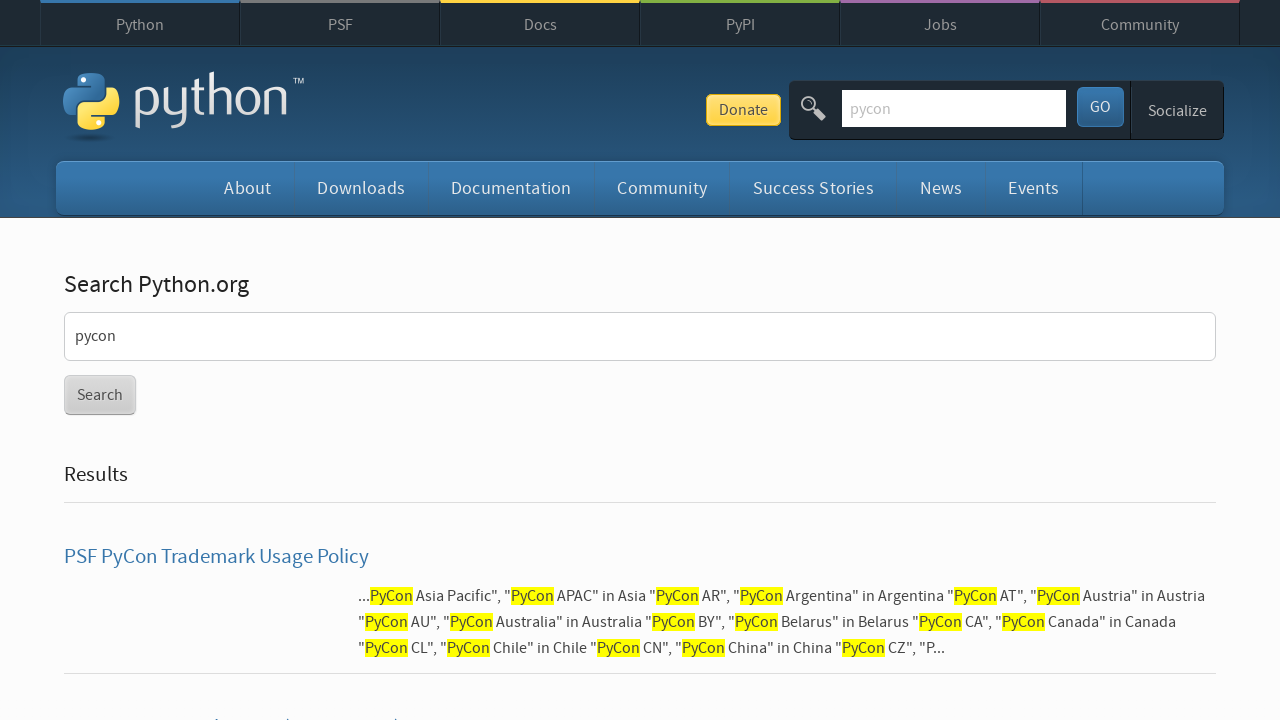

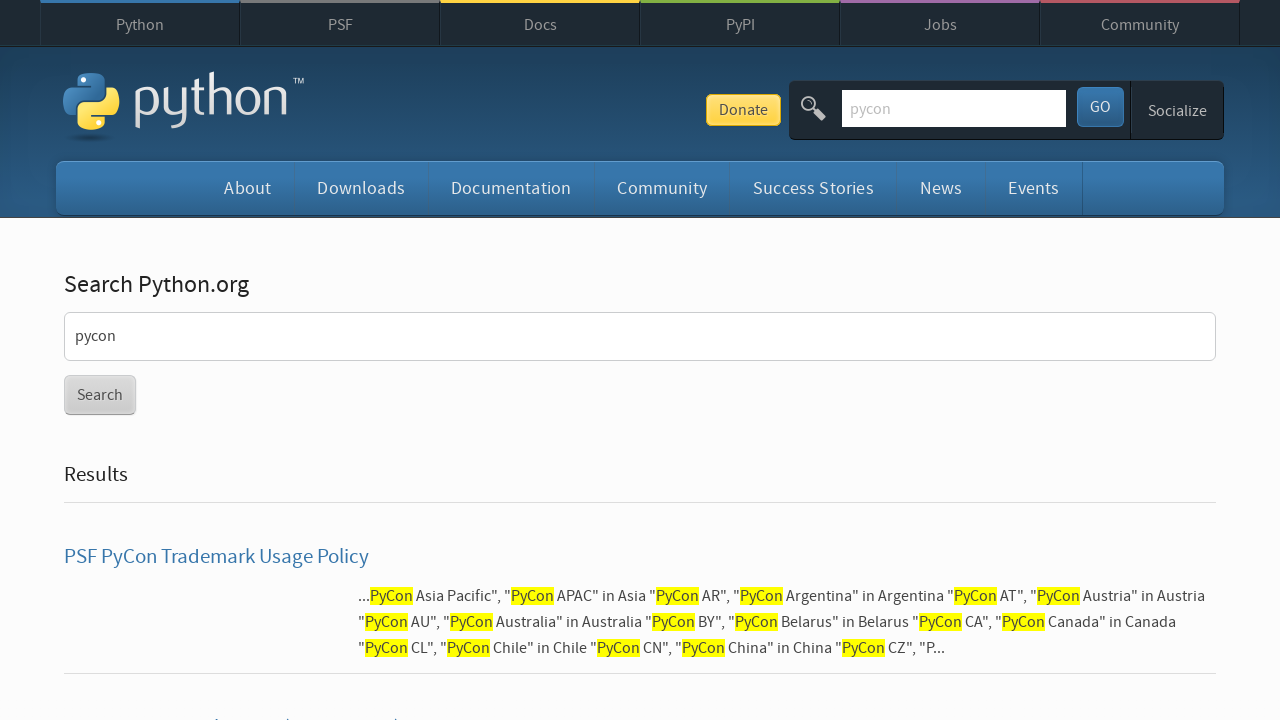